Tests dropdown functionality by verifying the dropdown is visible, selecting Option3, and verifying the selection

Starting URL: https://rahulshettyacademy.com/AutomationPractice/

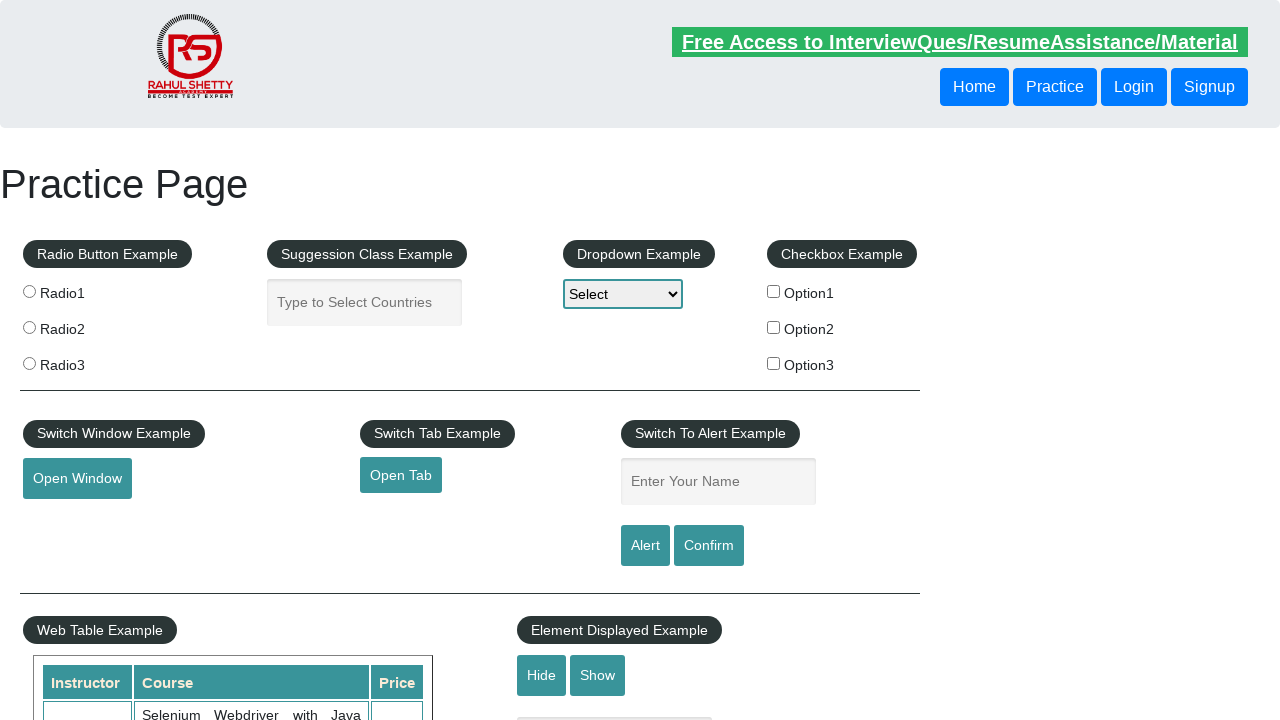

Waited for dropdown element to be visible
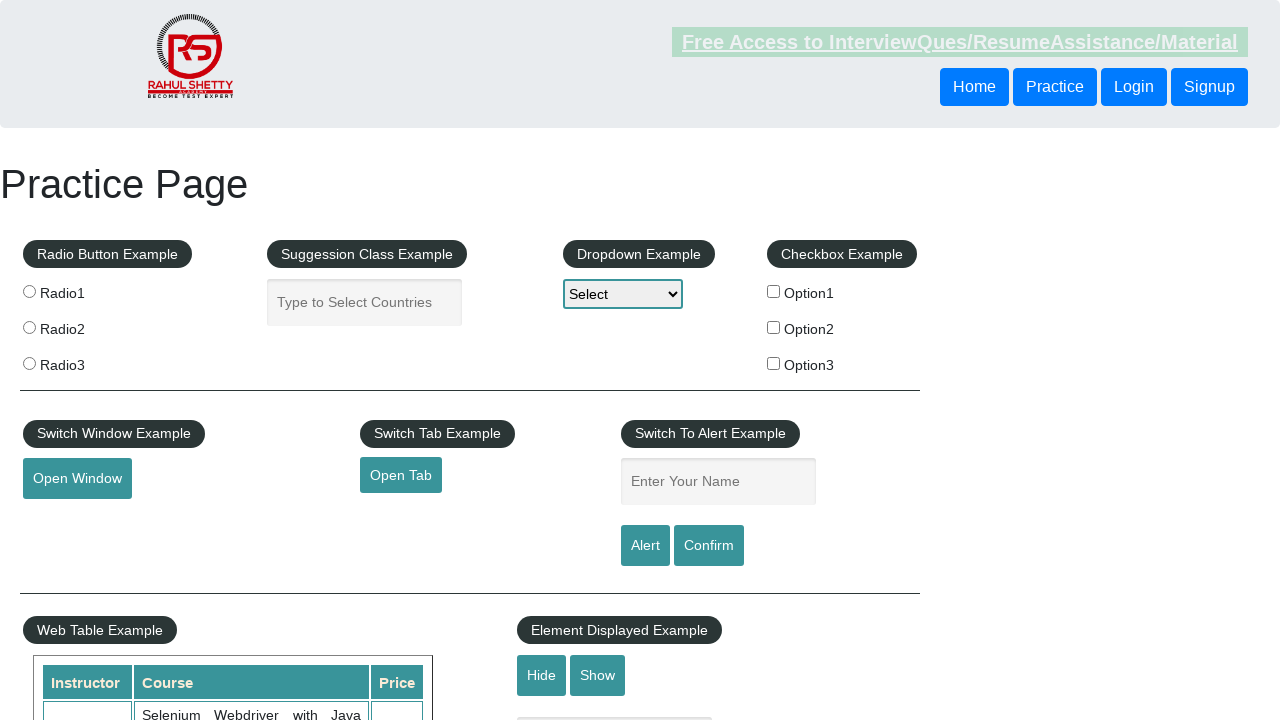

Selected Option3 from the dropdown on #dropdown-class-example
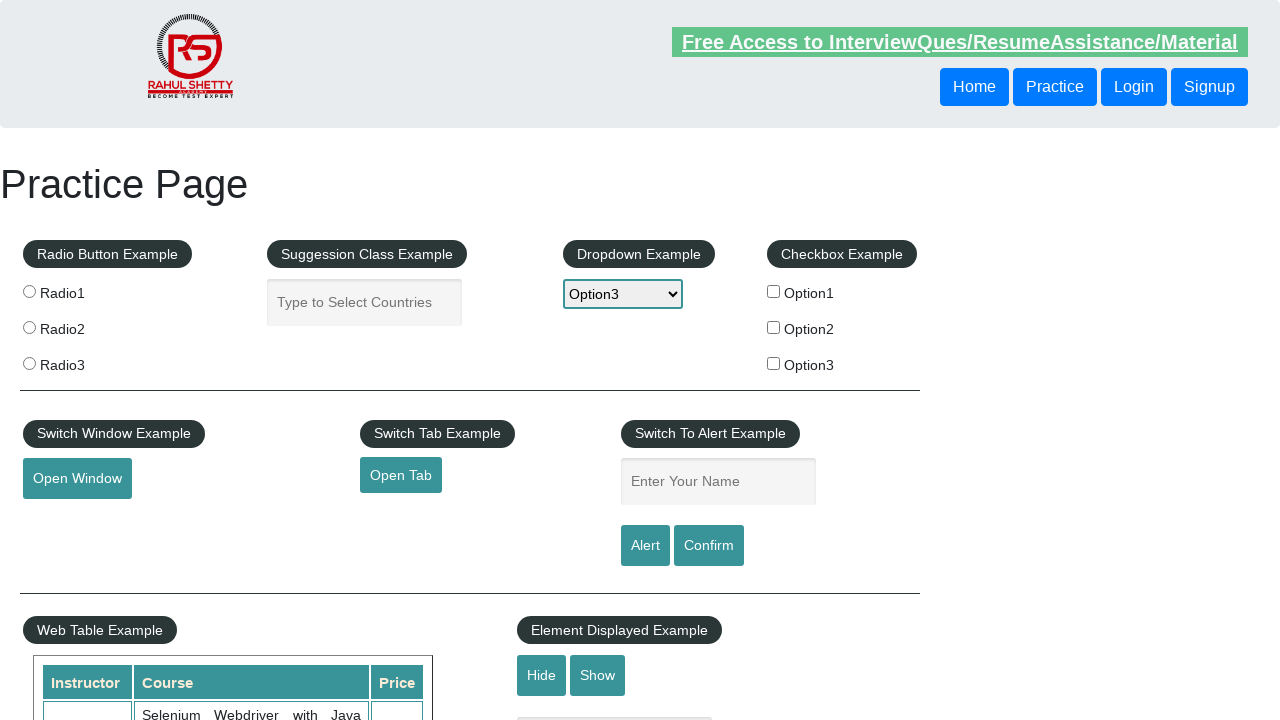

Retrieved the selected dropdown value
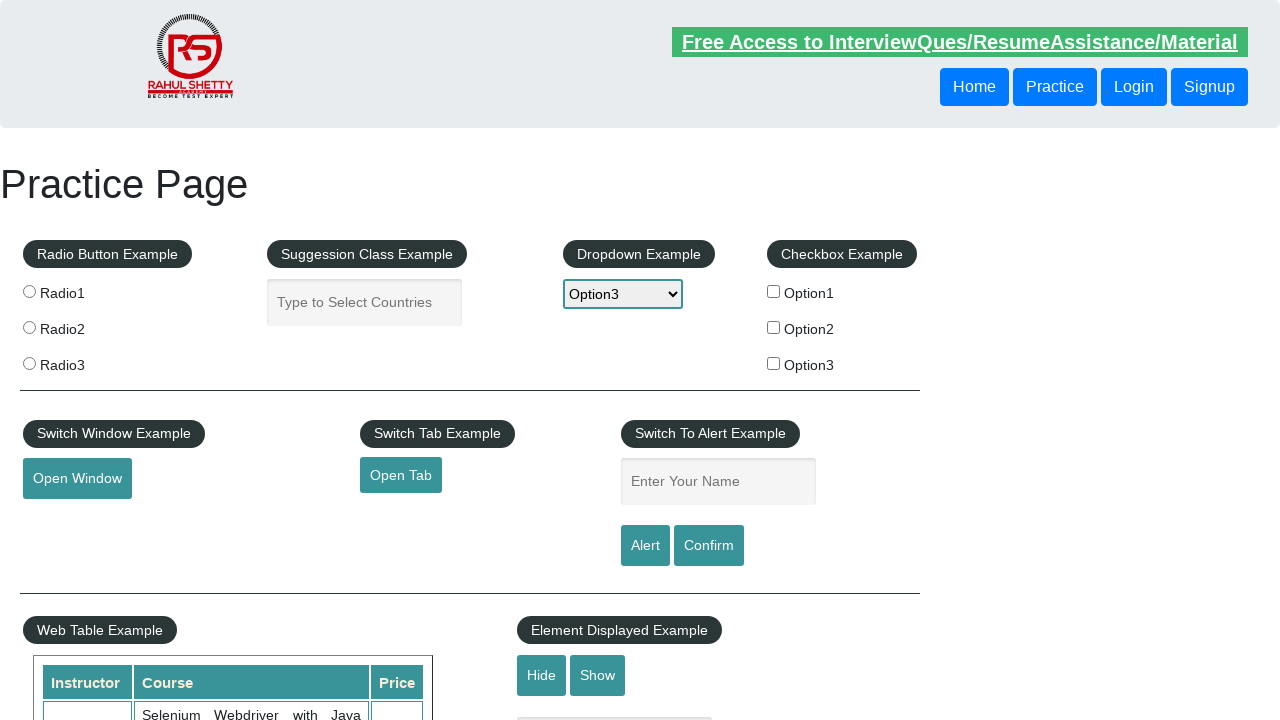

Verified that Option3 is correctly selected in the dropdown
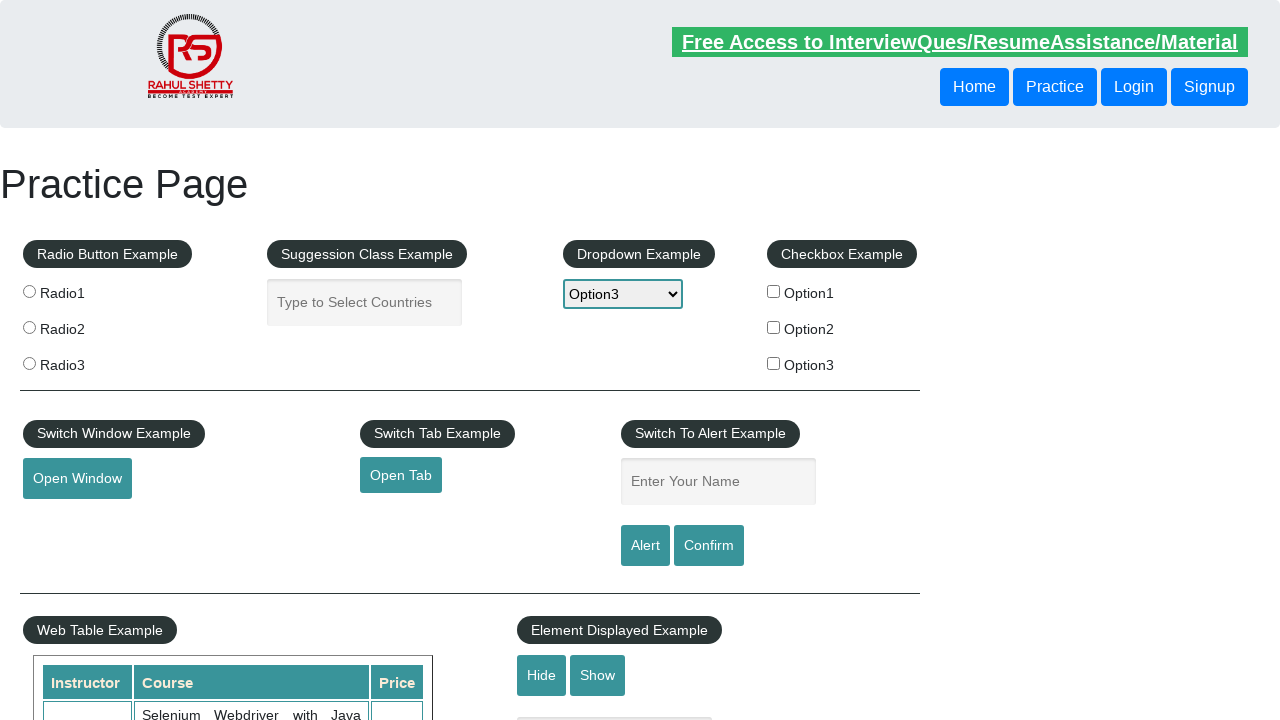

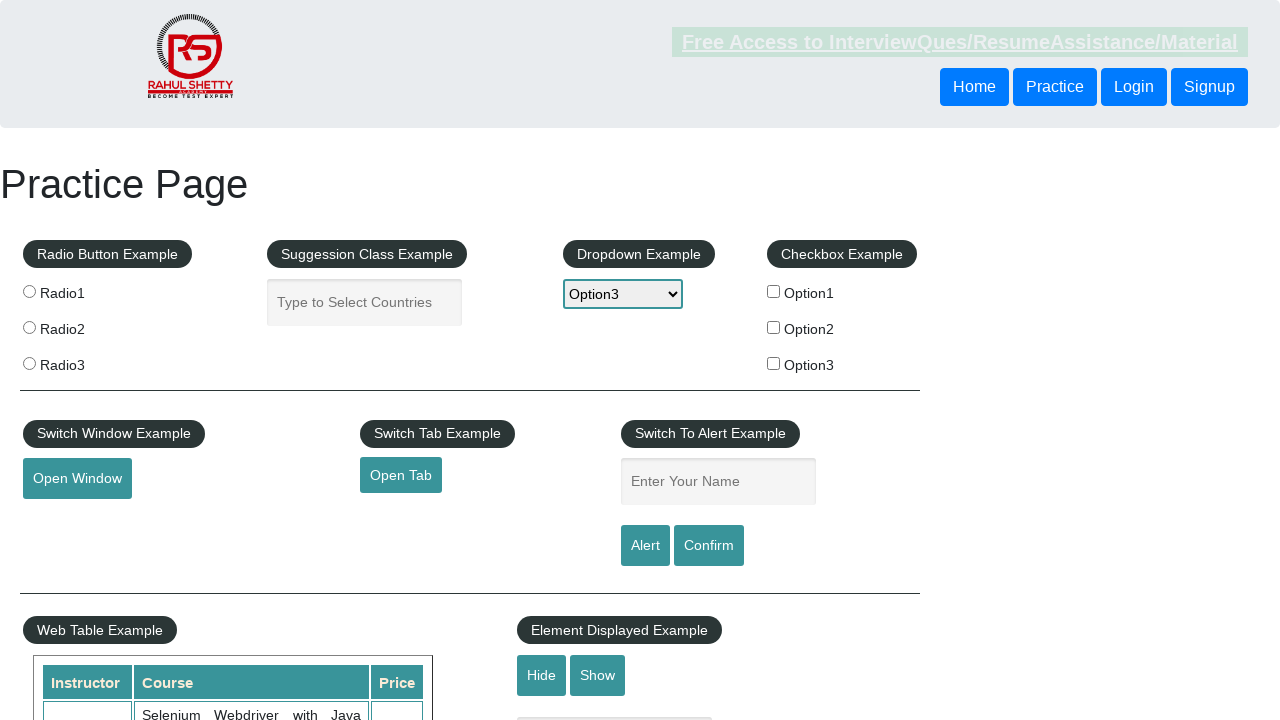